Tests static dropdown selection functionality by selecting a currency option from a dropdown menu

Starting URL: https://www.rahulshettyacademy.com/dropdownsPractise/

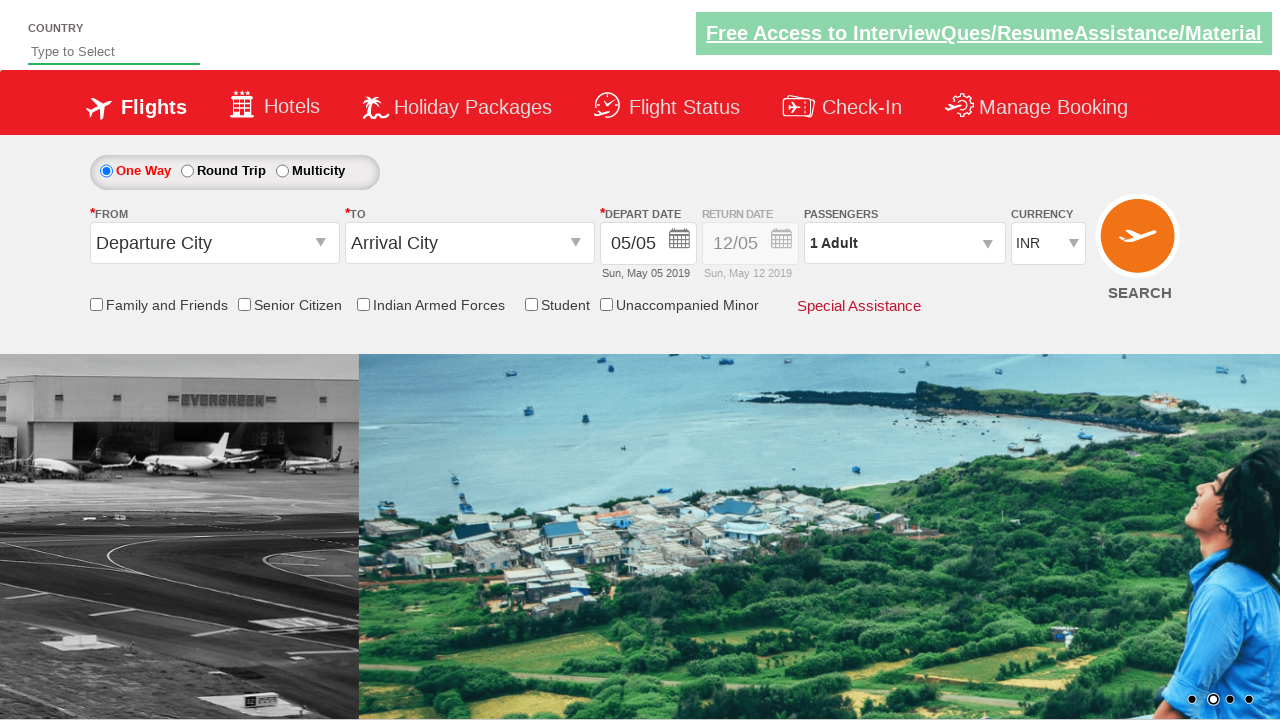

Located currency dropdown element
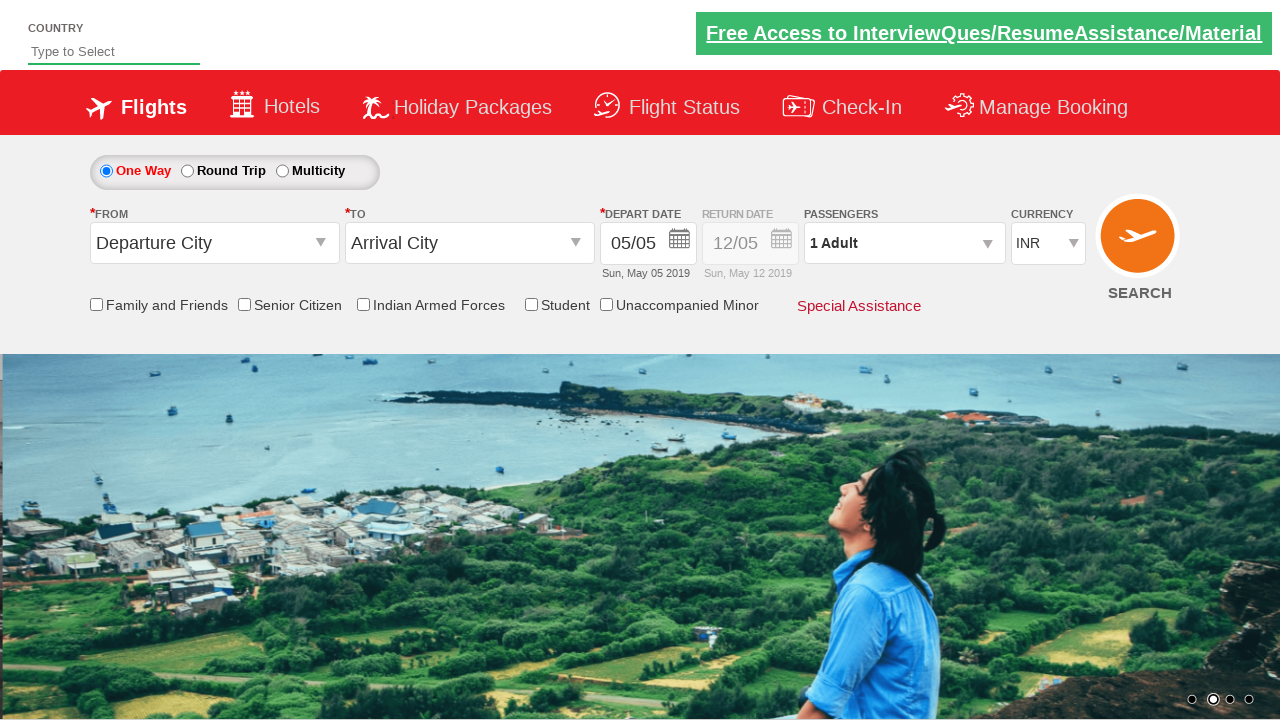

Selected currency option at index 2 from dropdown on select[name*='ListCurrency']
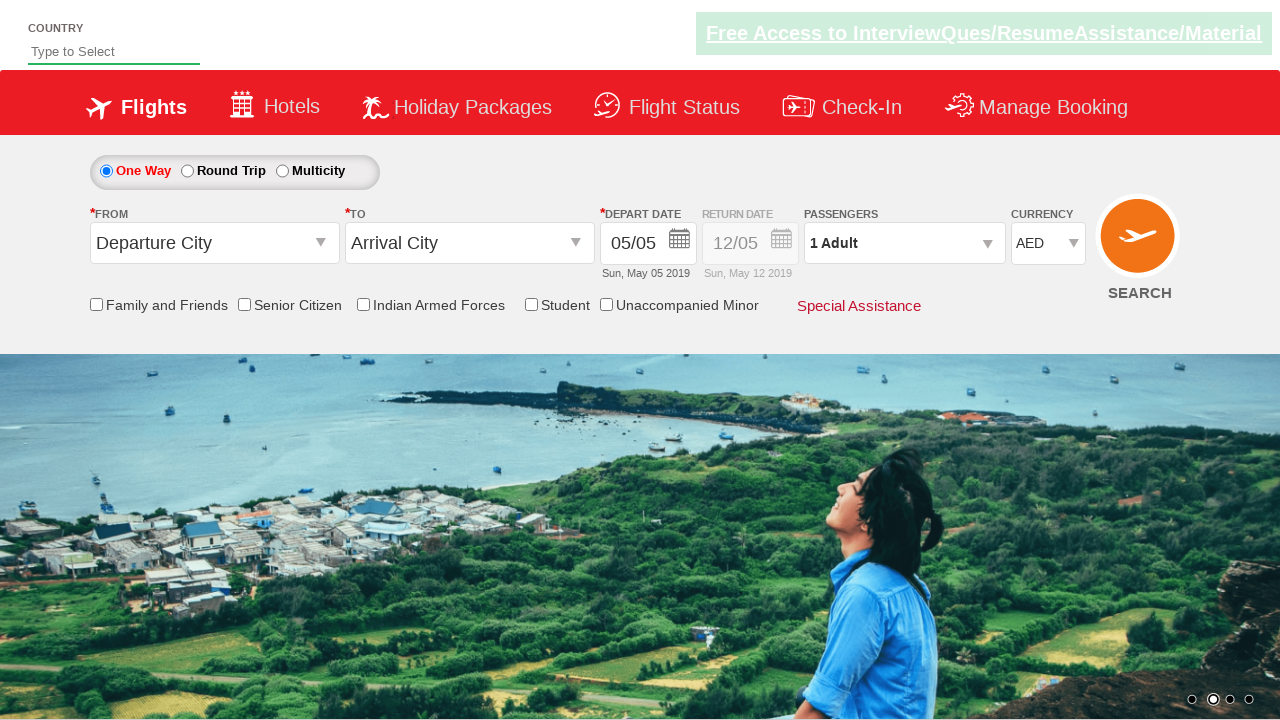

Retrieved selected currency value: AED
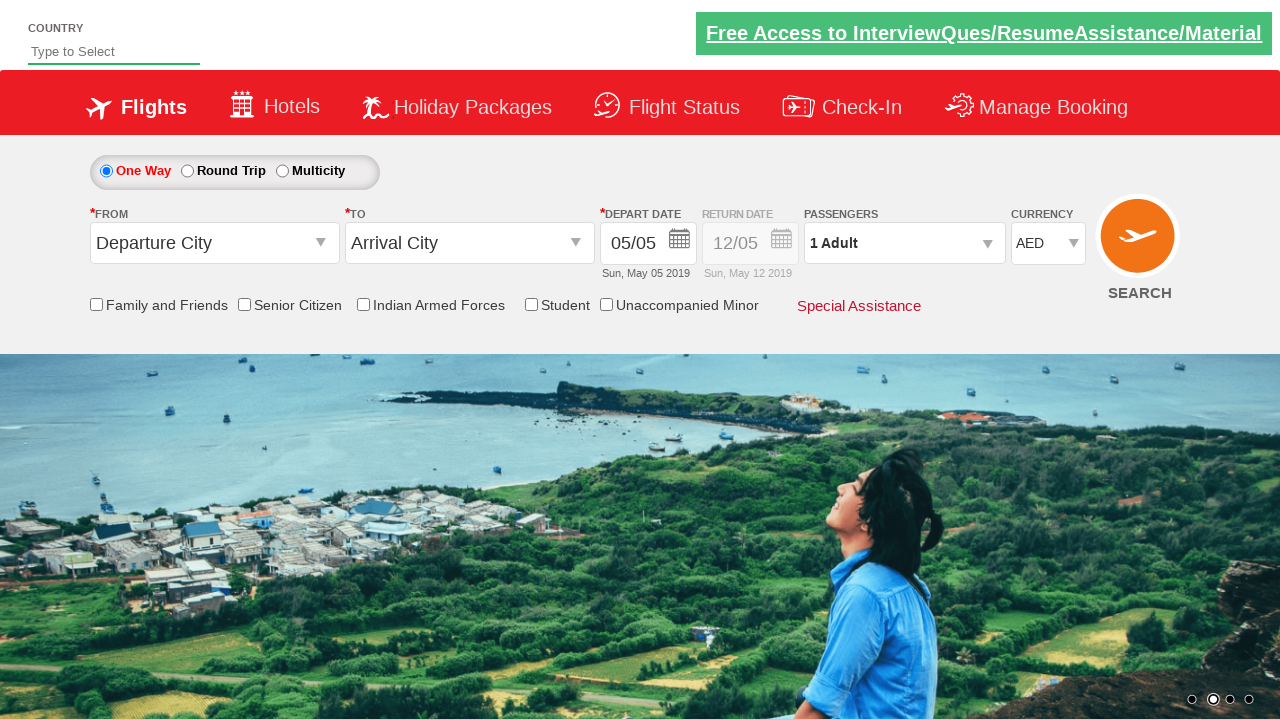

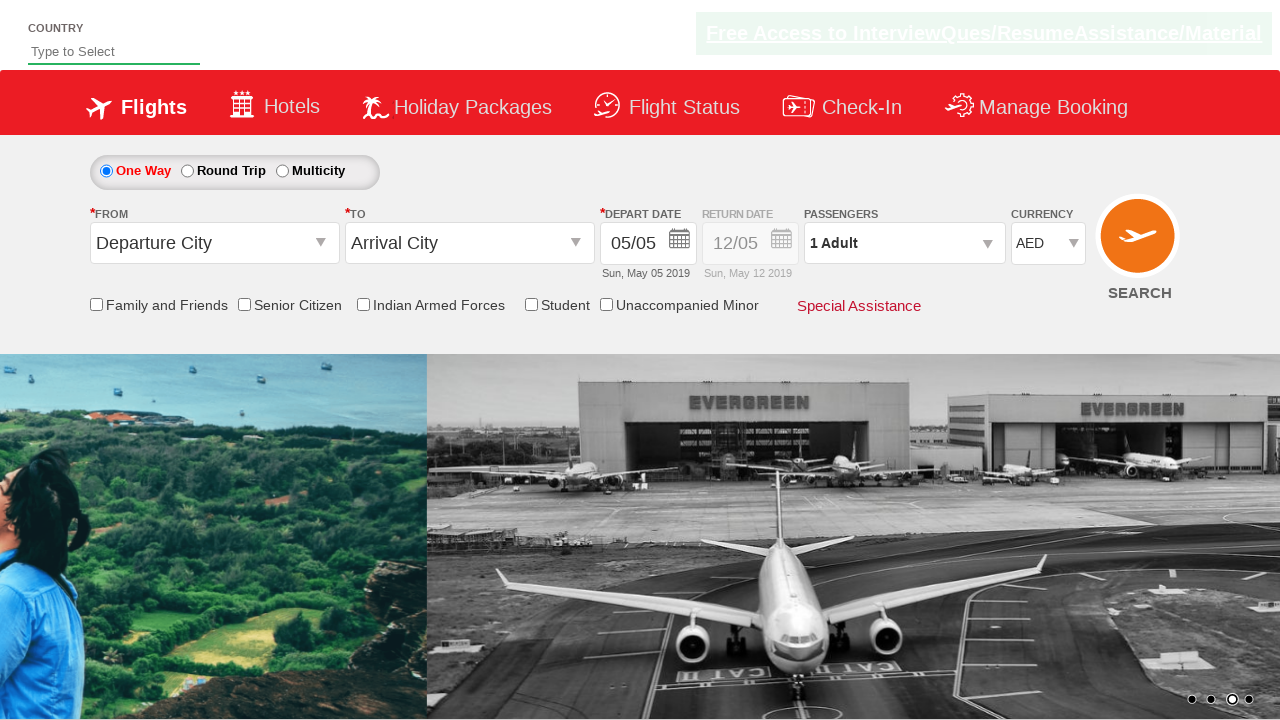